Tests window handling using a reusable method to switch to a window by title and verify it

Starting URL: https://the-internet.herokuapp.com/windows

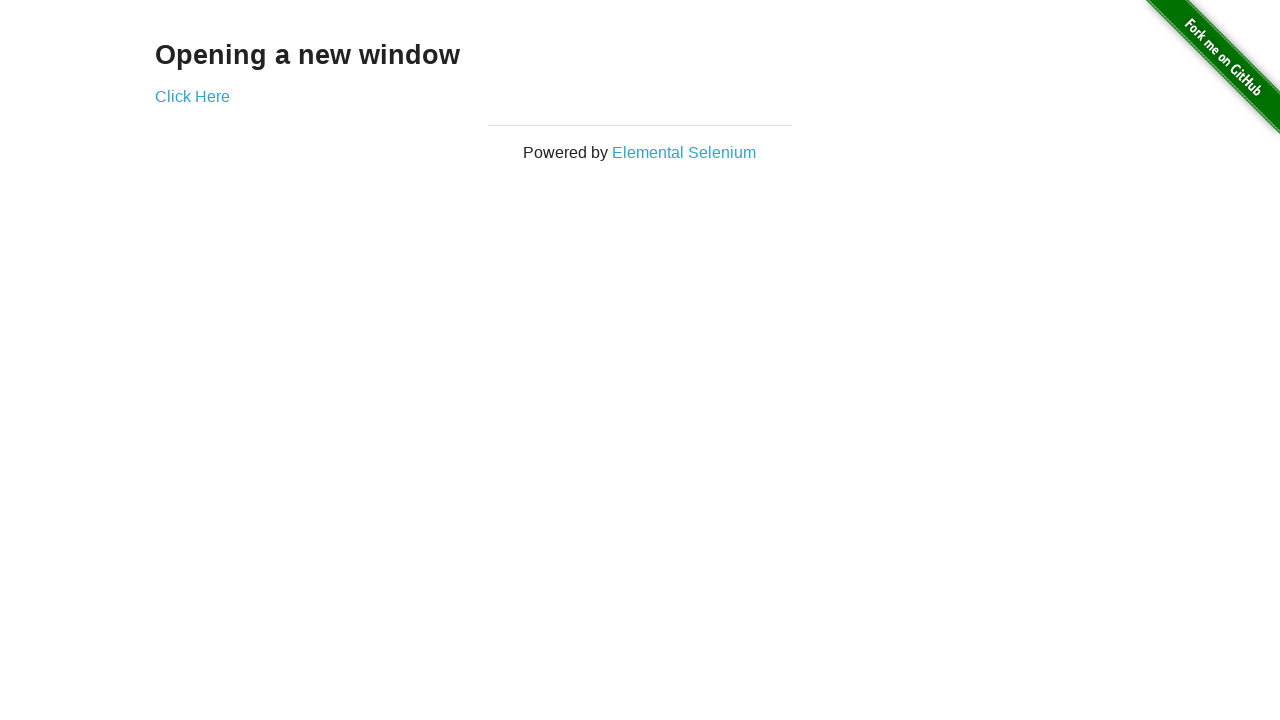

Clicked 'Click Here' link to open new window at (192, 96) on text='Click Here'
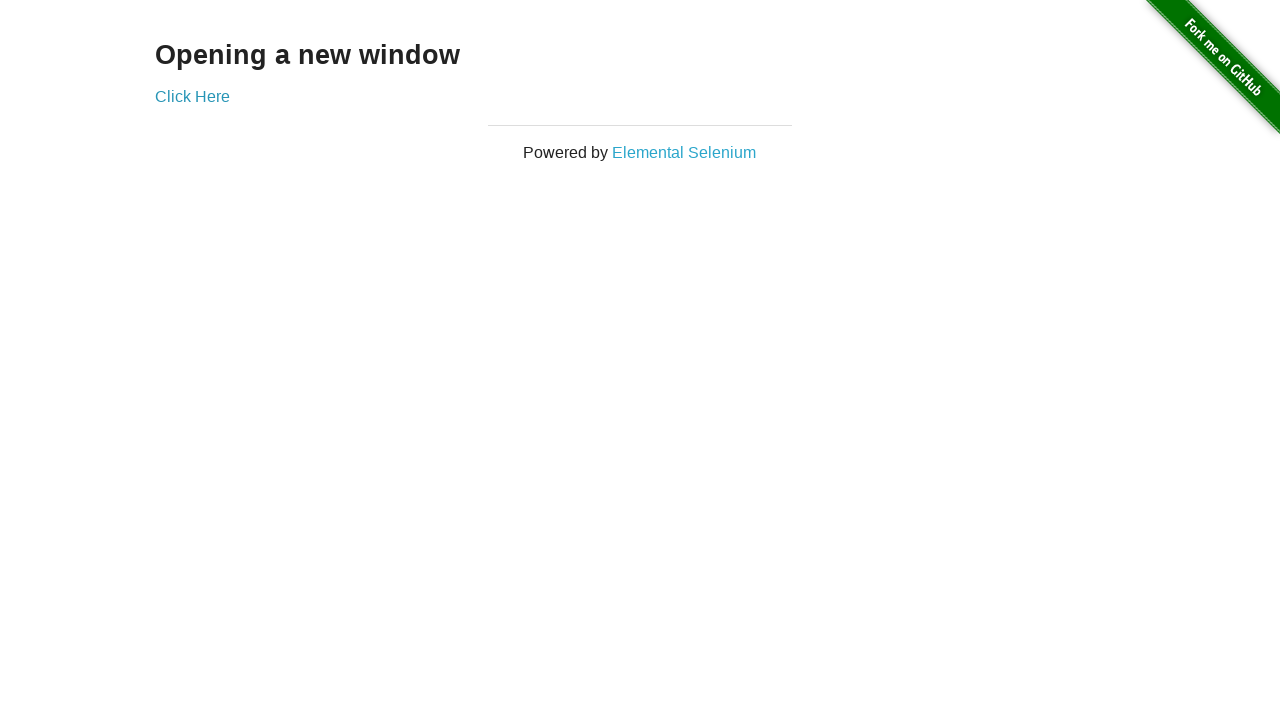

Captured new page object from context
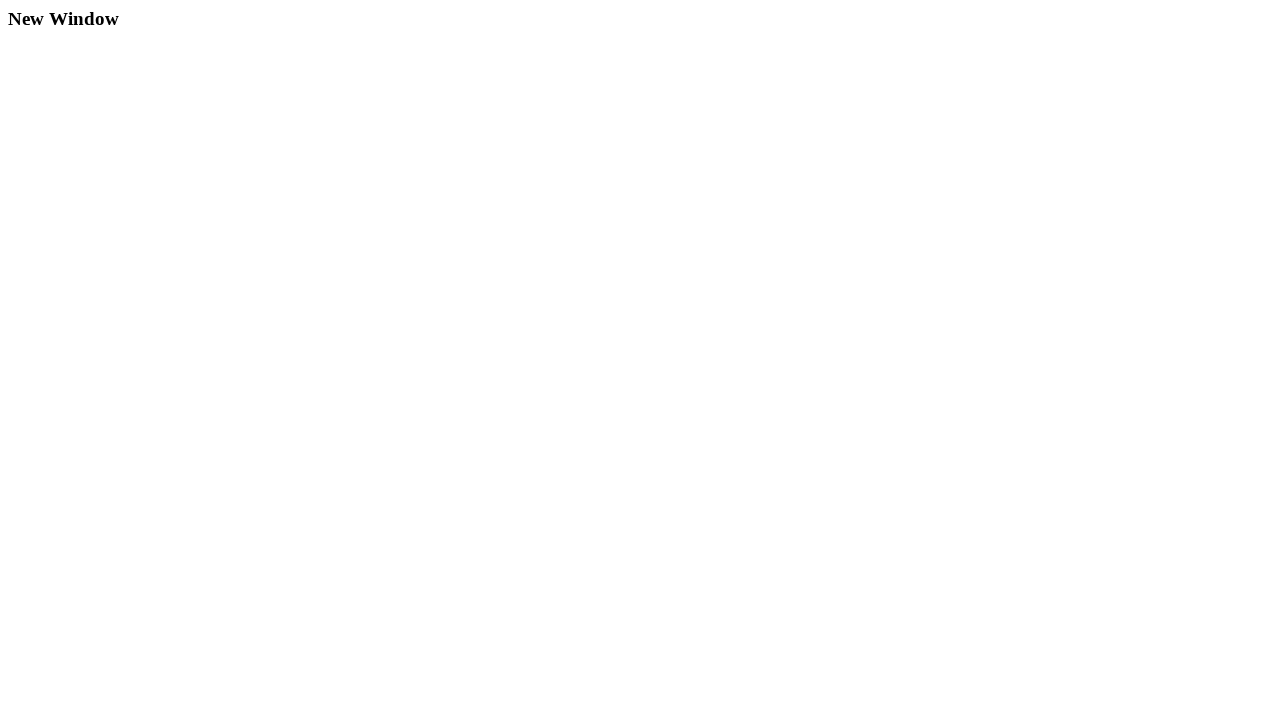

New page fully loaded
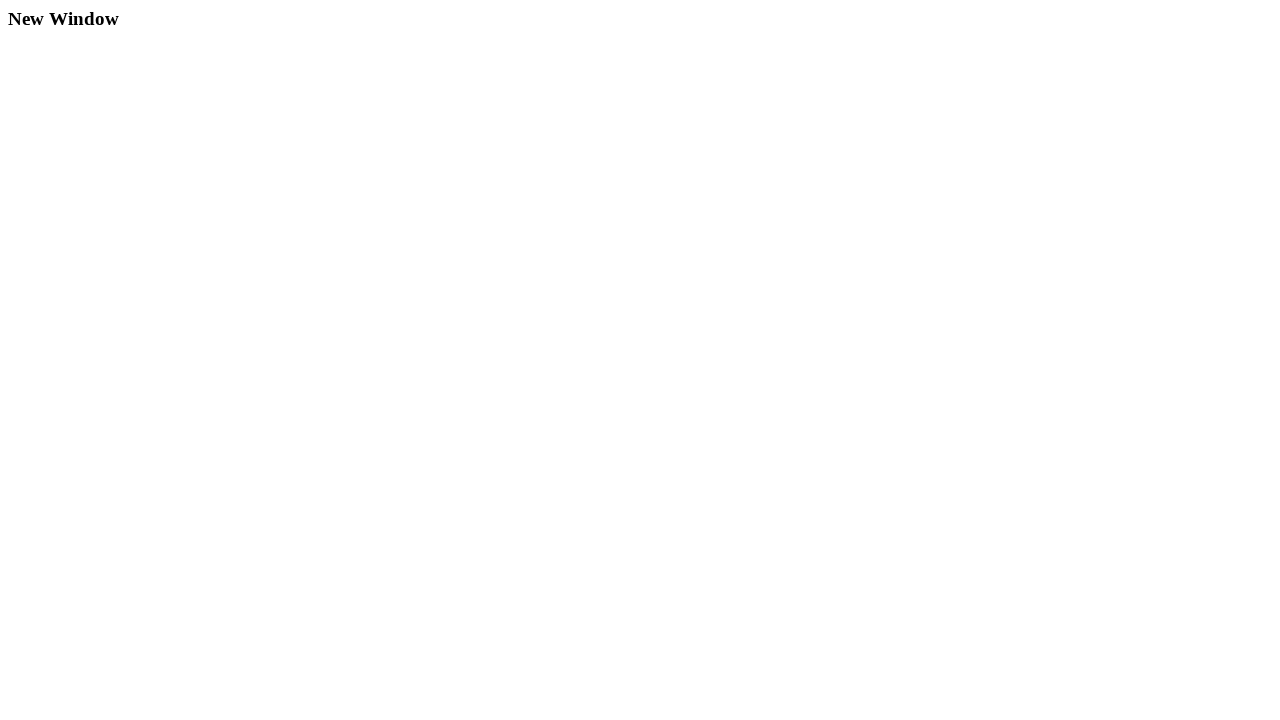

Verified new window title is 'New Window'
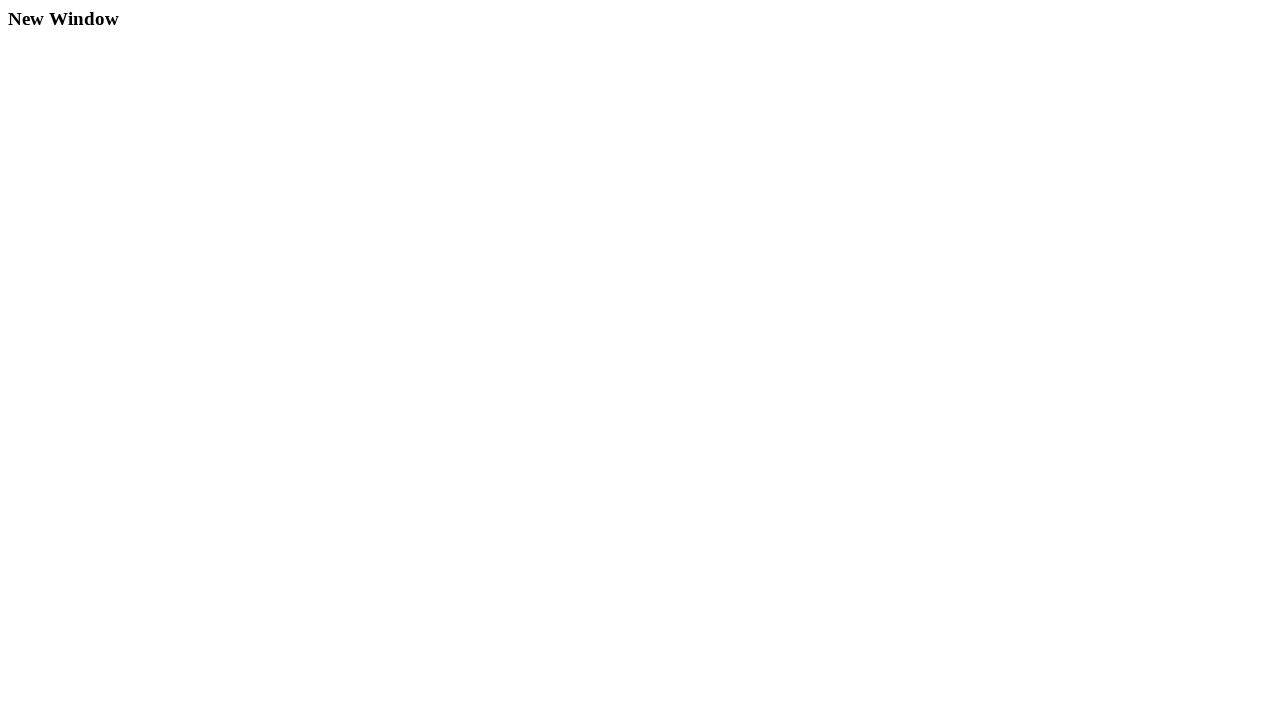

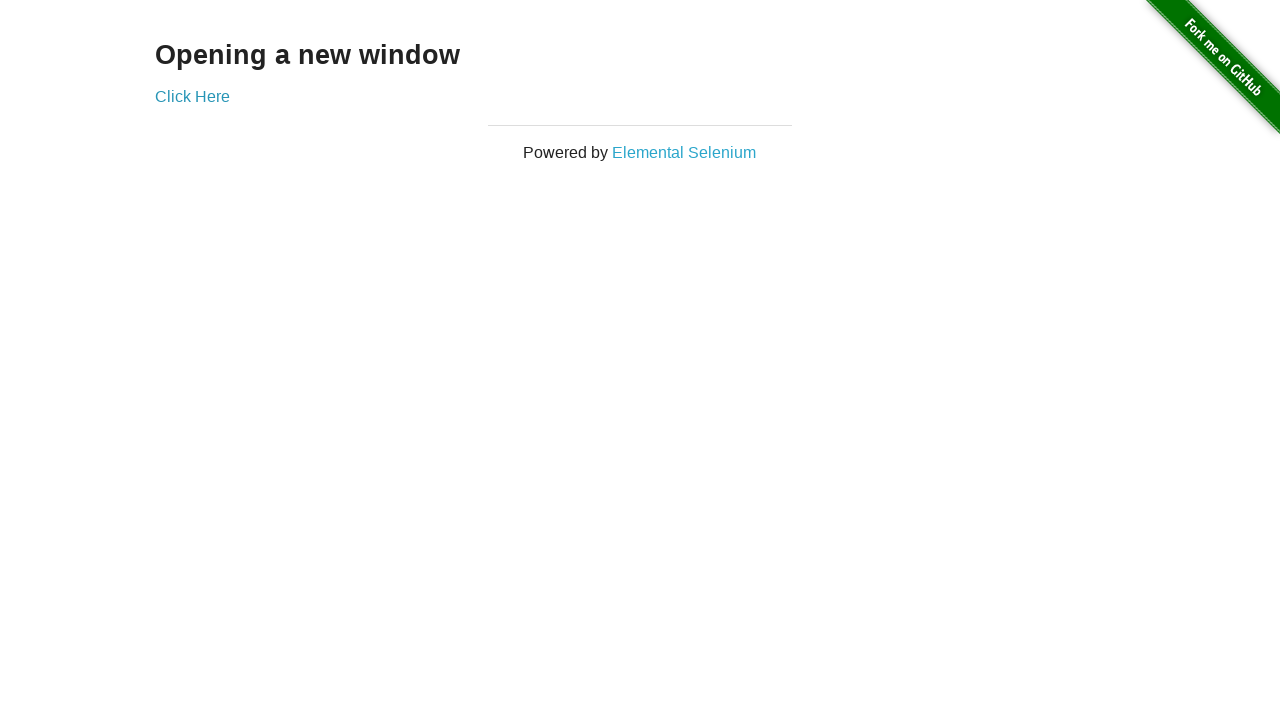